Tests interaction with radio buttons and checkboxes on an HTML forms page by clicking checkboxes for Milk, Butter, and Cheese, then iterating through a group of radio buttons clicking each one.

Starting URL: http://www.echoecho.com/htmlforms10.htm

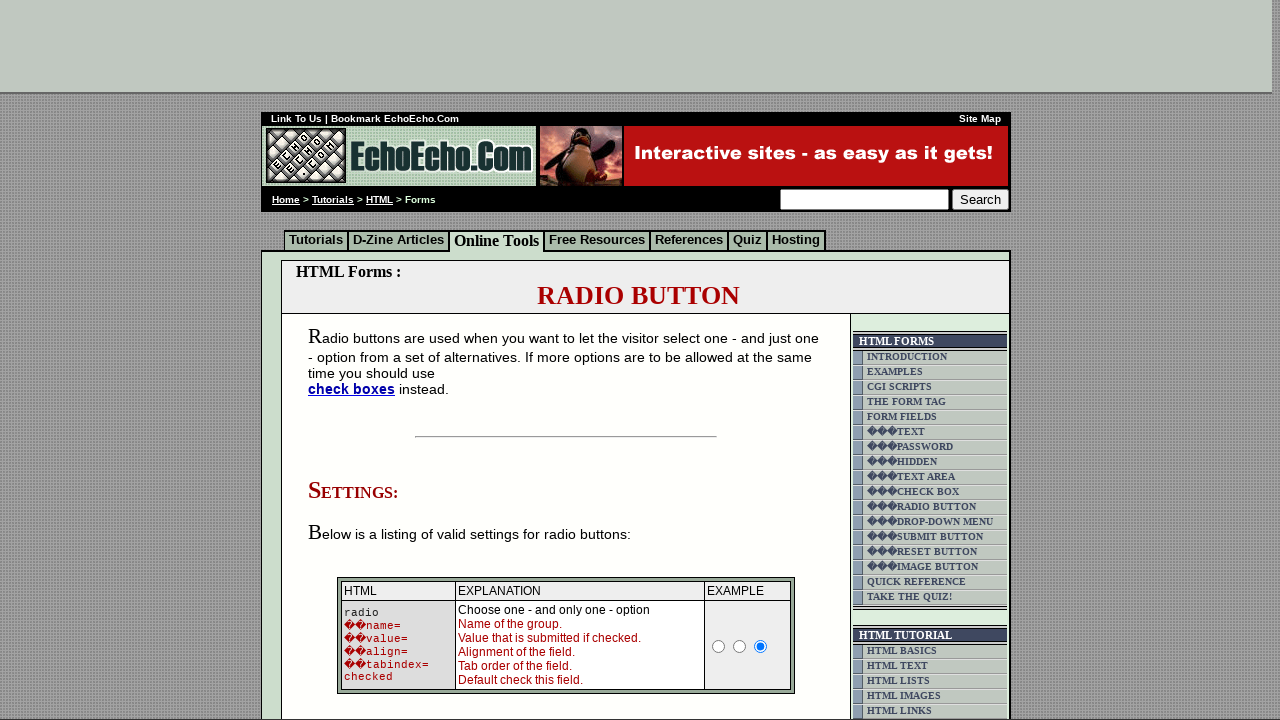

Clicked checkbox for Milk at (356, 360) on input[value='Milk']
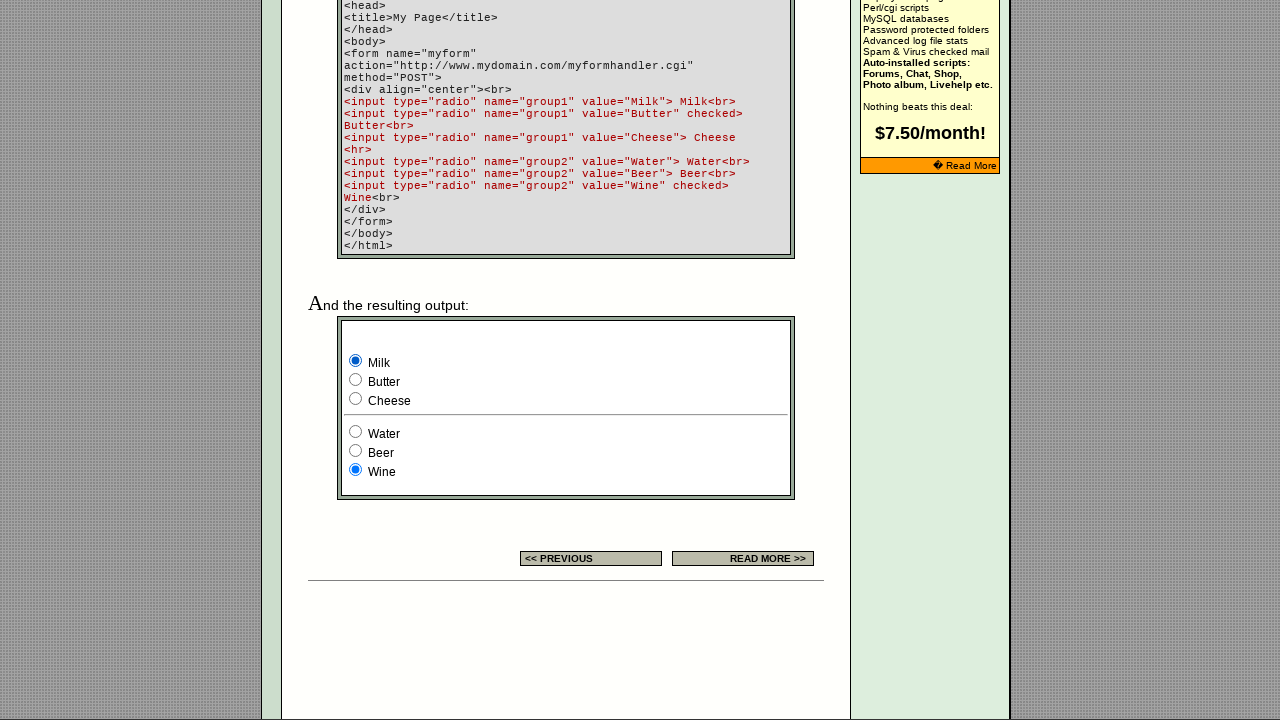

Clicked checkbox for Butter at (356, 380) on input[value='Butter']
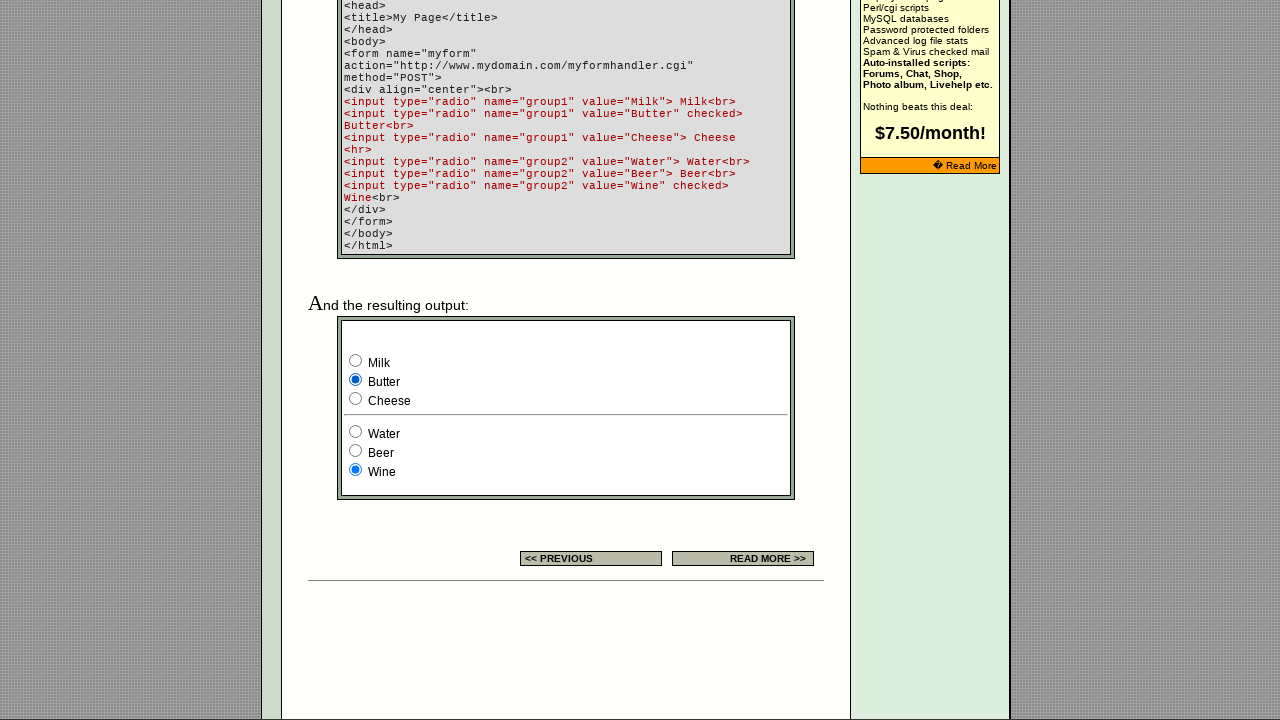

Clicked checkbox for Cheese at (356, 398) on input[value='Cheese']
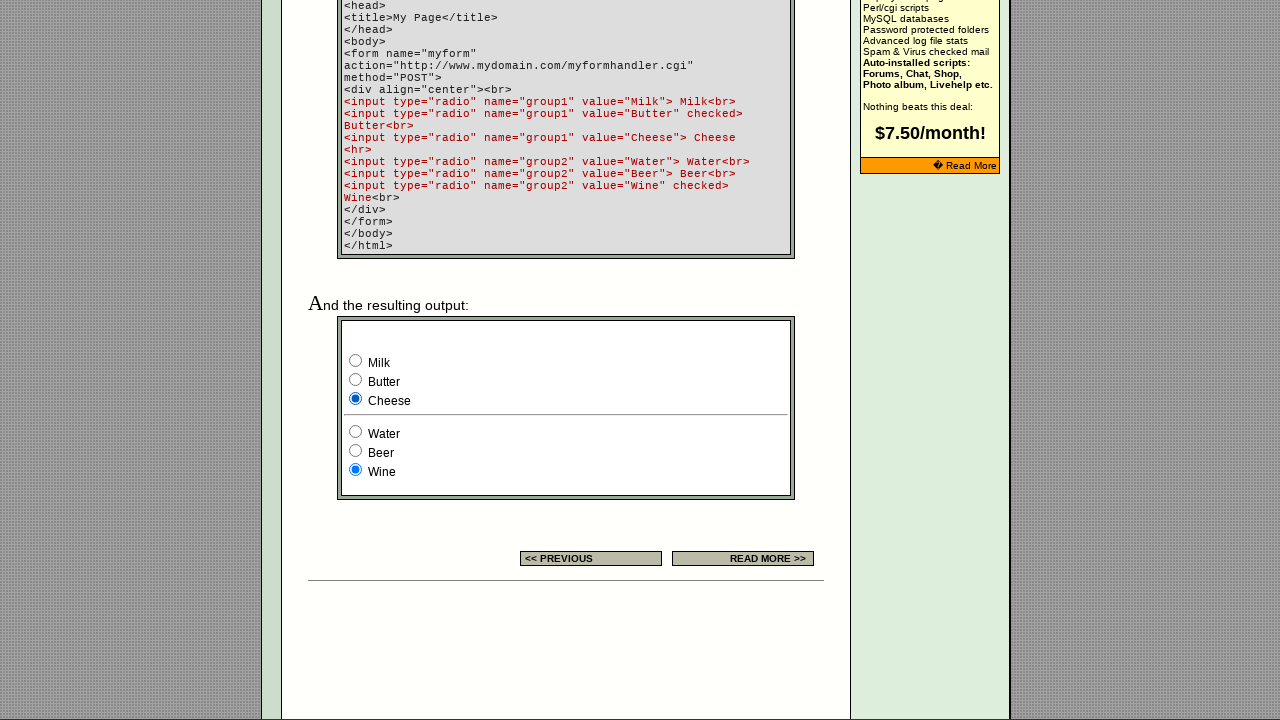

Located all radio buttons in the group
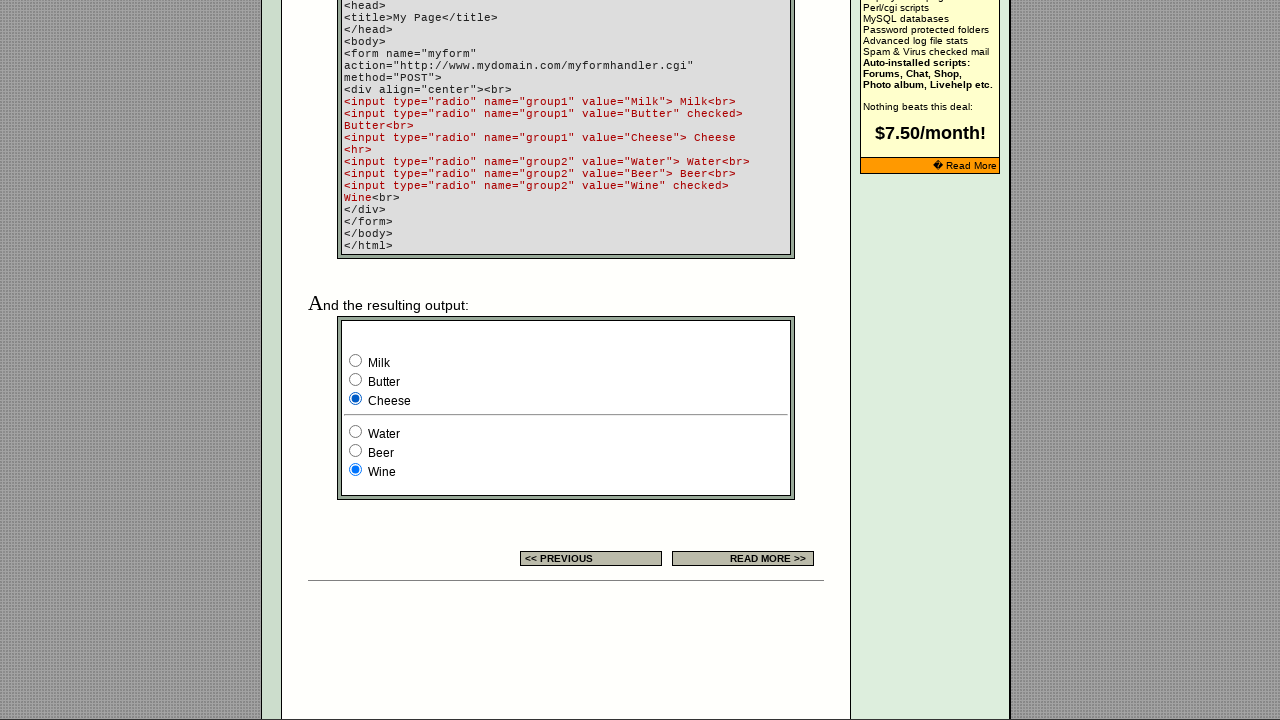

Found 0 radio buttons
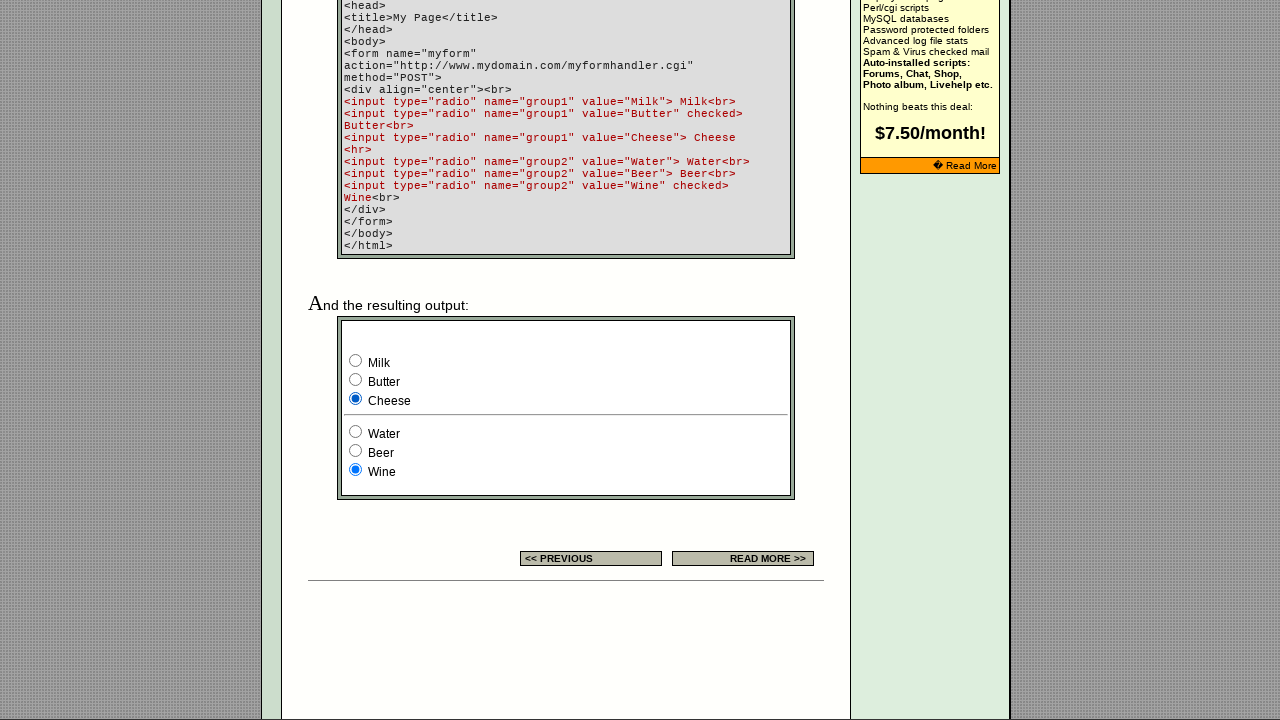

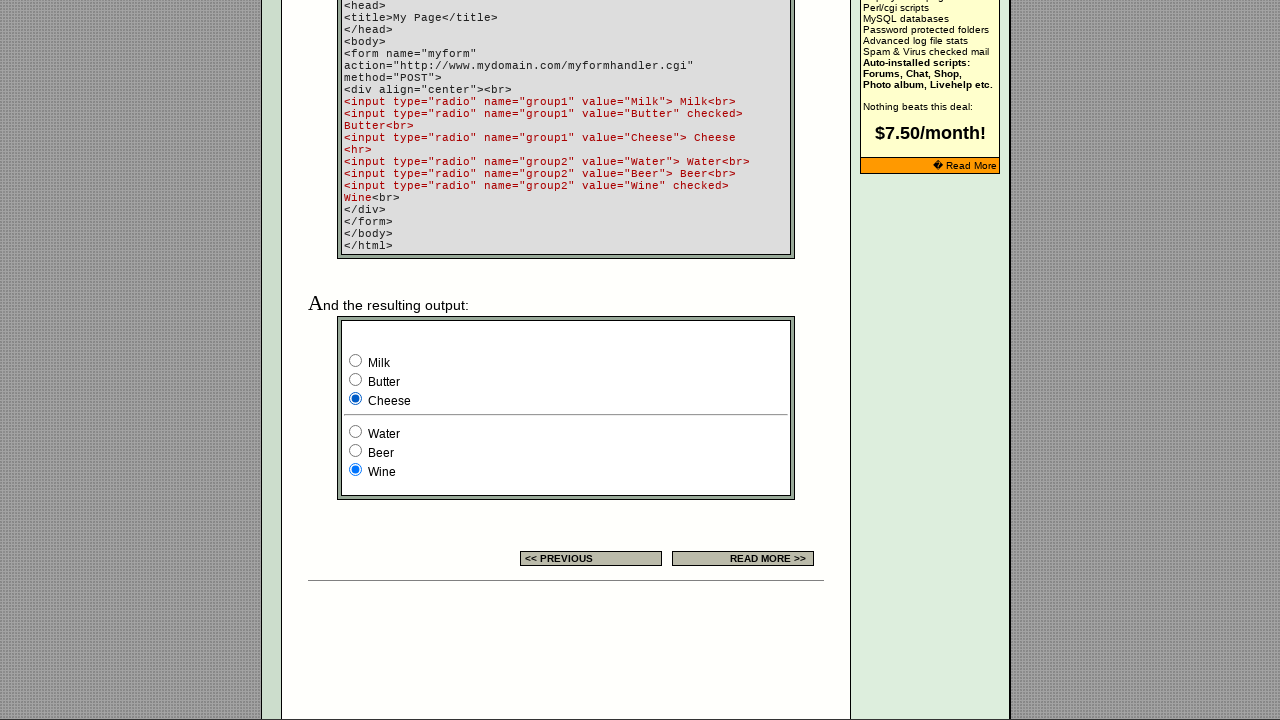